Tests browser automation detection by navigating to a Selenium detector page, retrieving tokens via JavaScript execution, filling them into form fields, and clicking the test button to verify detection status.

Starting URL: https://hmaker.github.io/selenium-detector/

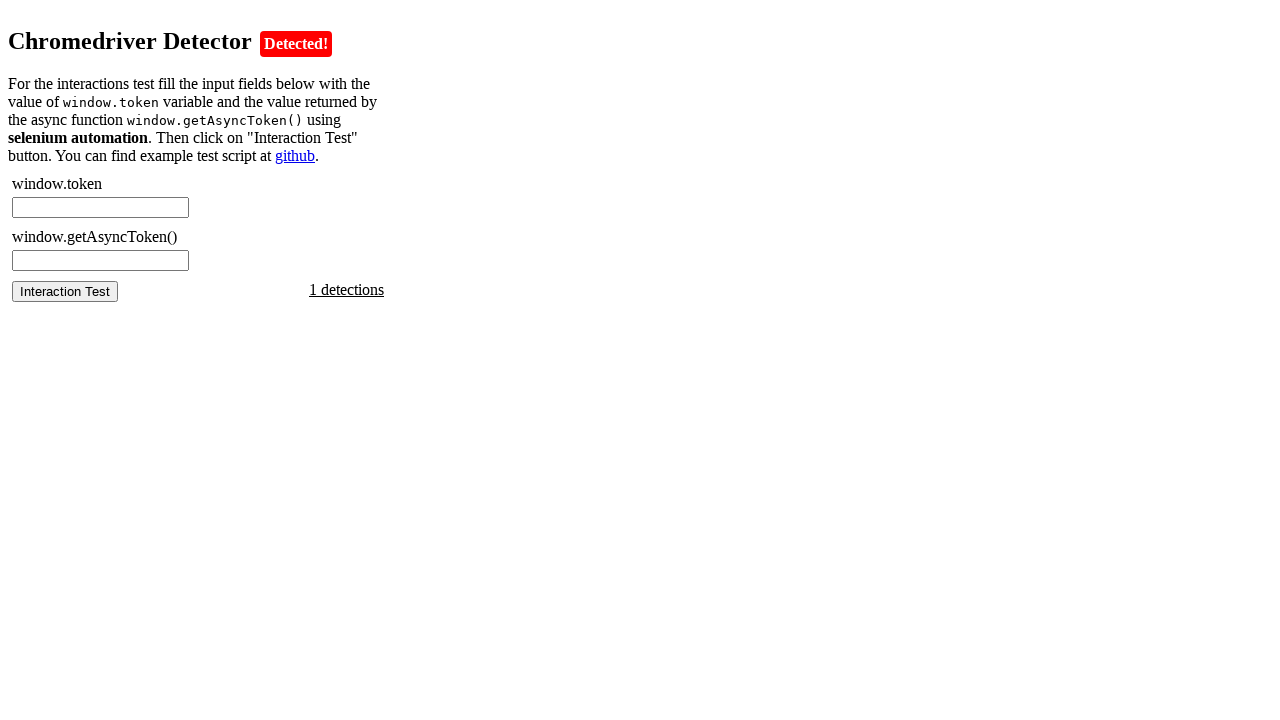

Set viewport size to 1920x1080
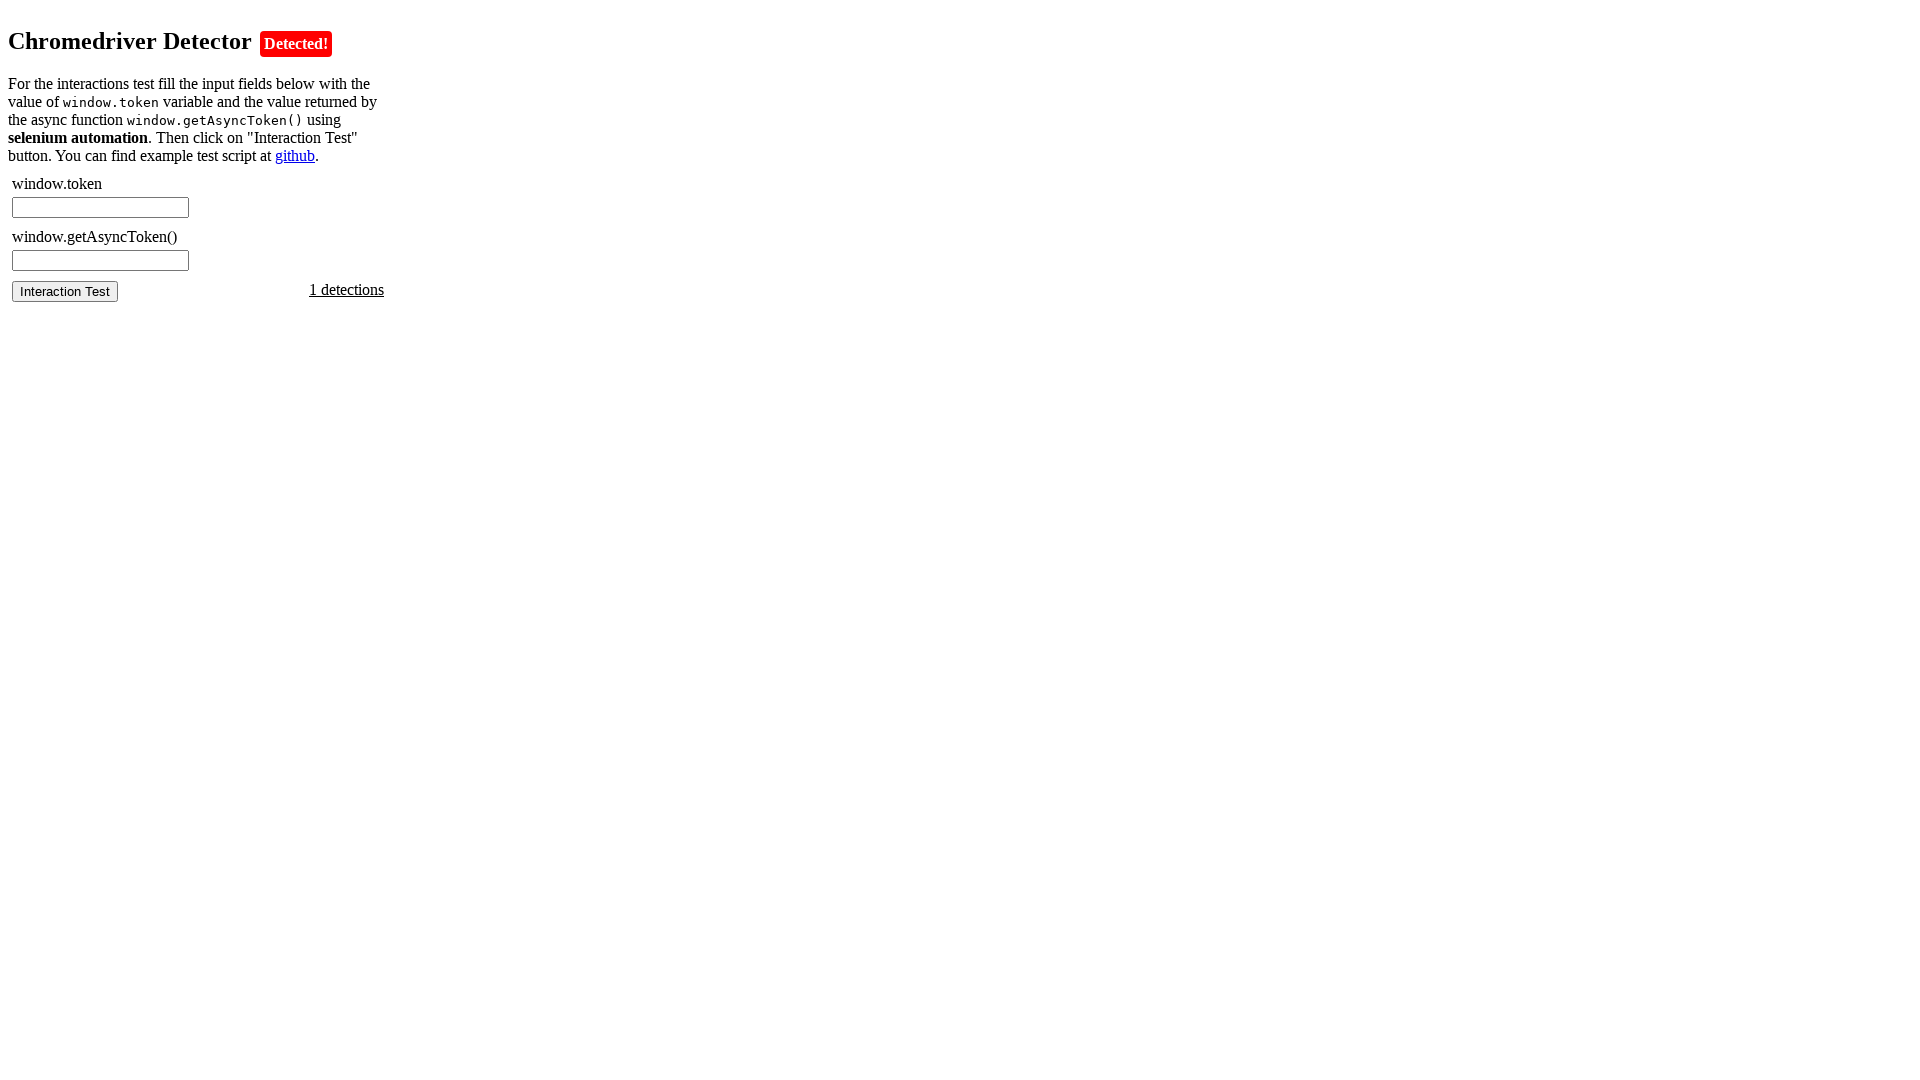

Retrieved synchronous token via JavaScript
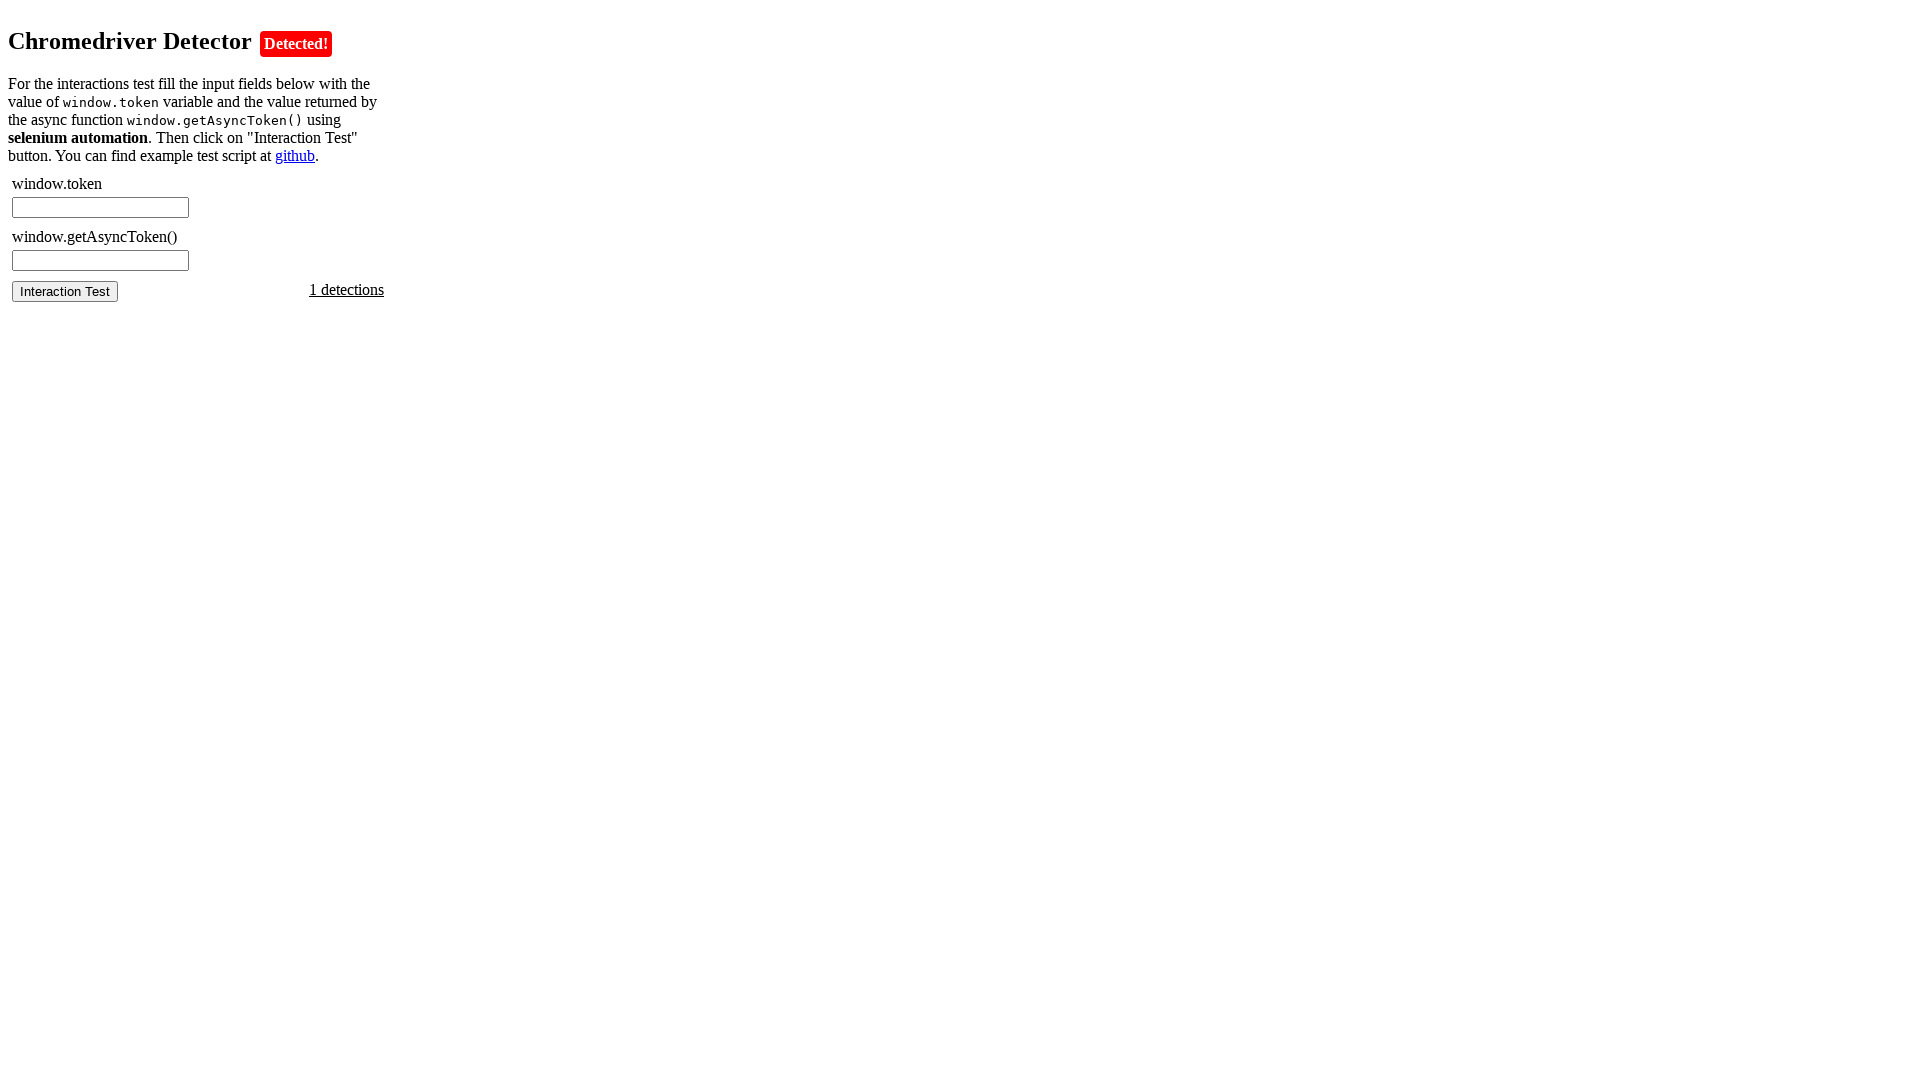

Filled chromedriver token field with synchronous token on #chromedriver-token
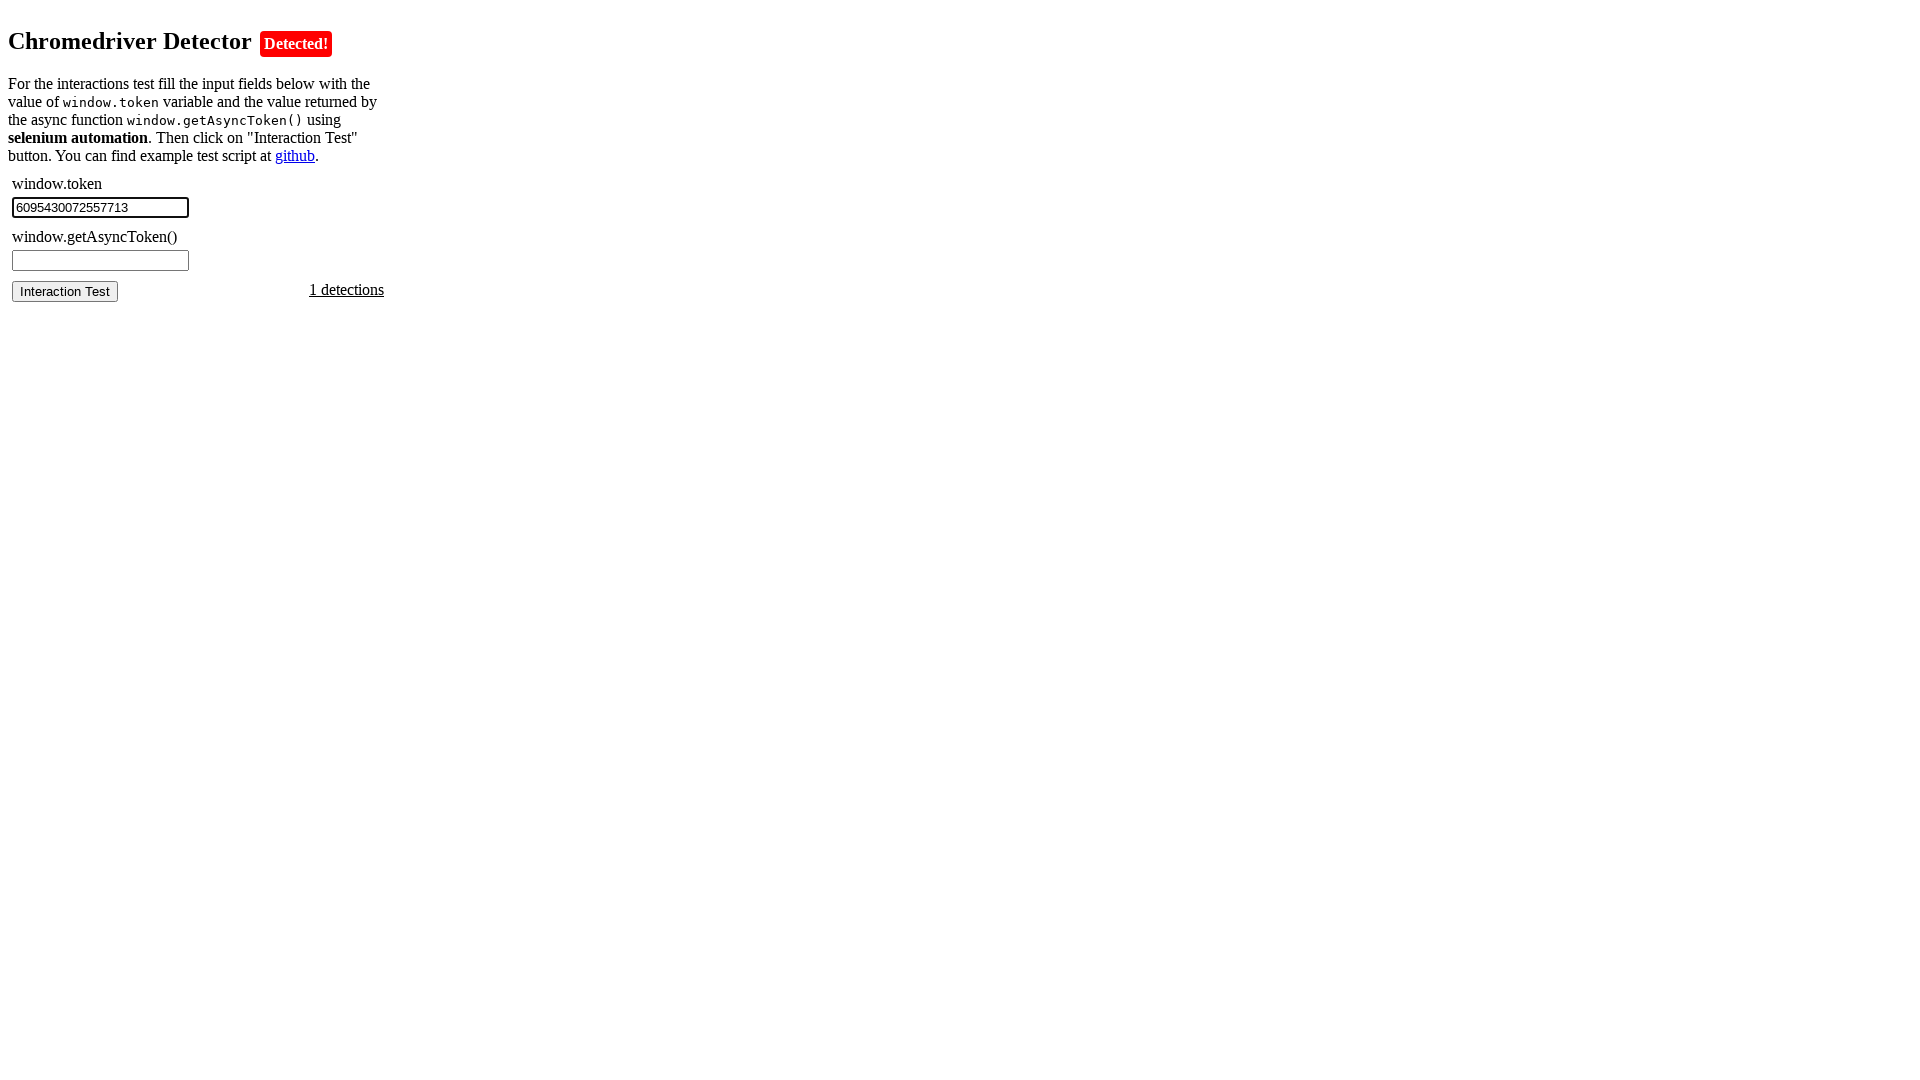

Retrieved asynchronous token via JavaScript
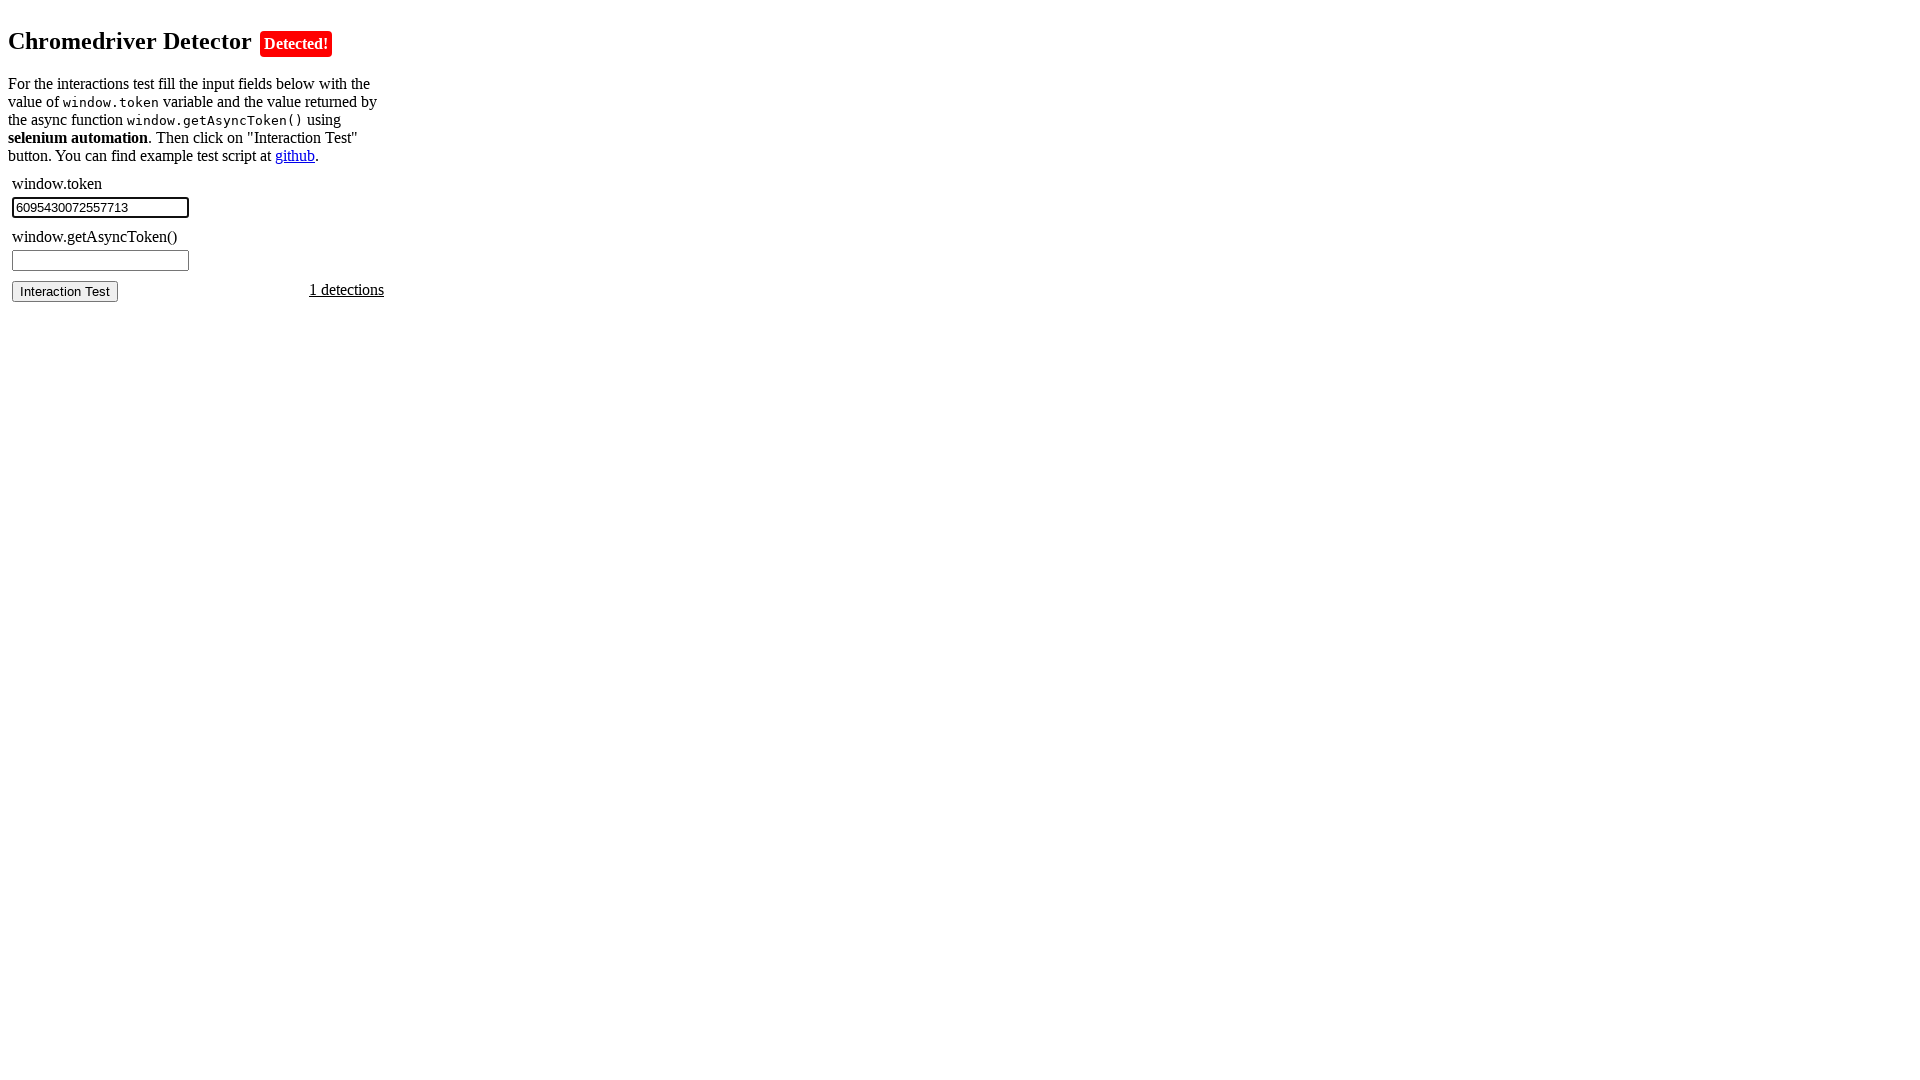

Filled async token field with asynchronous token on #chromedriver-asynctoken
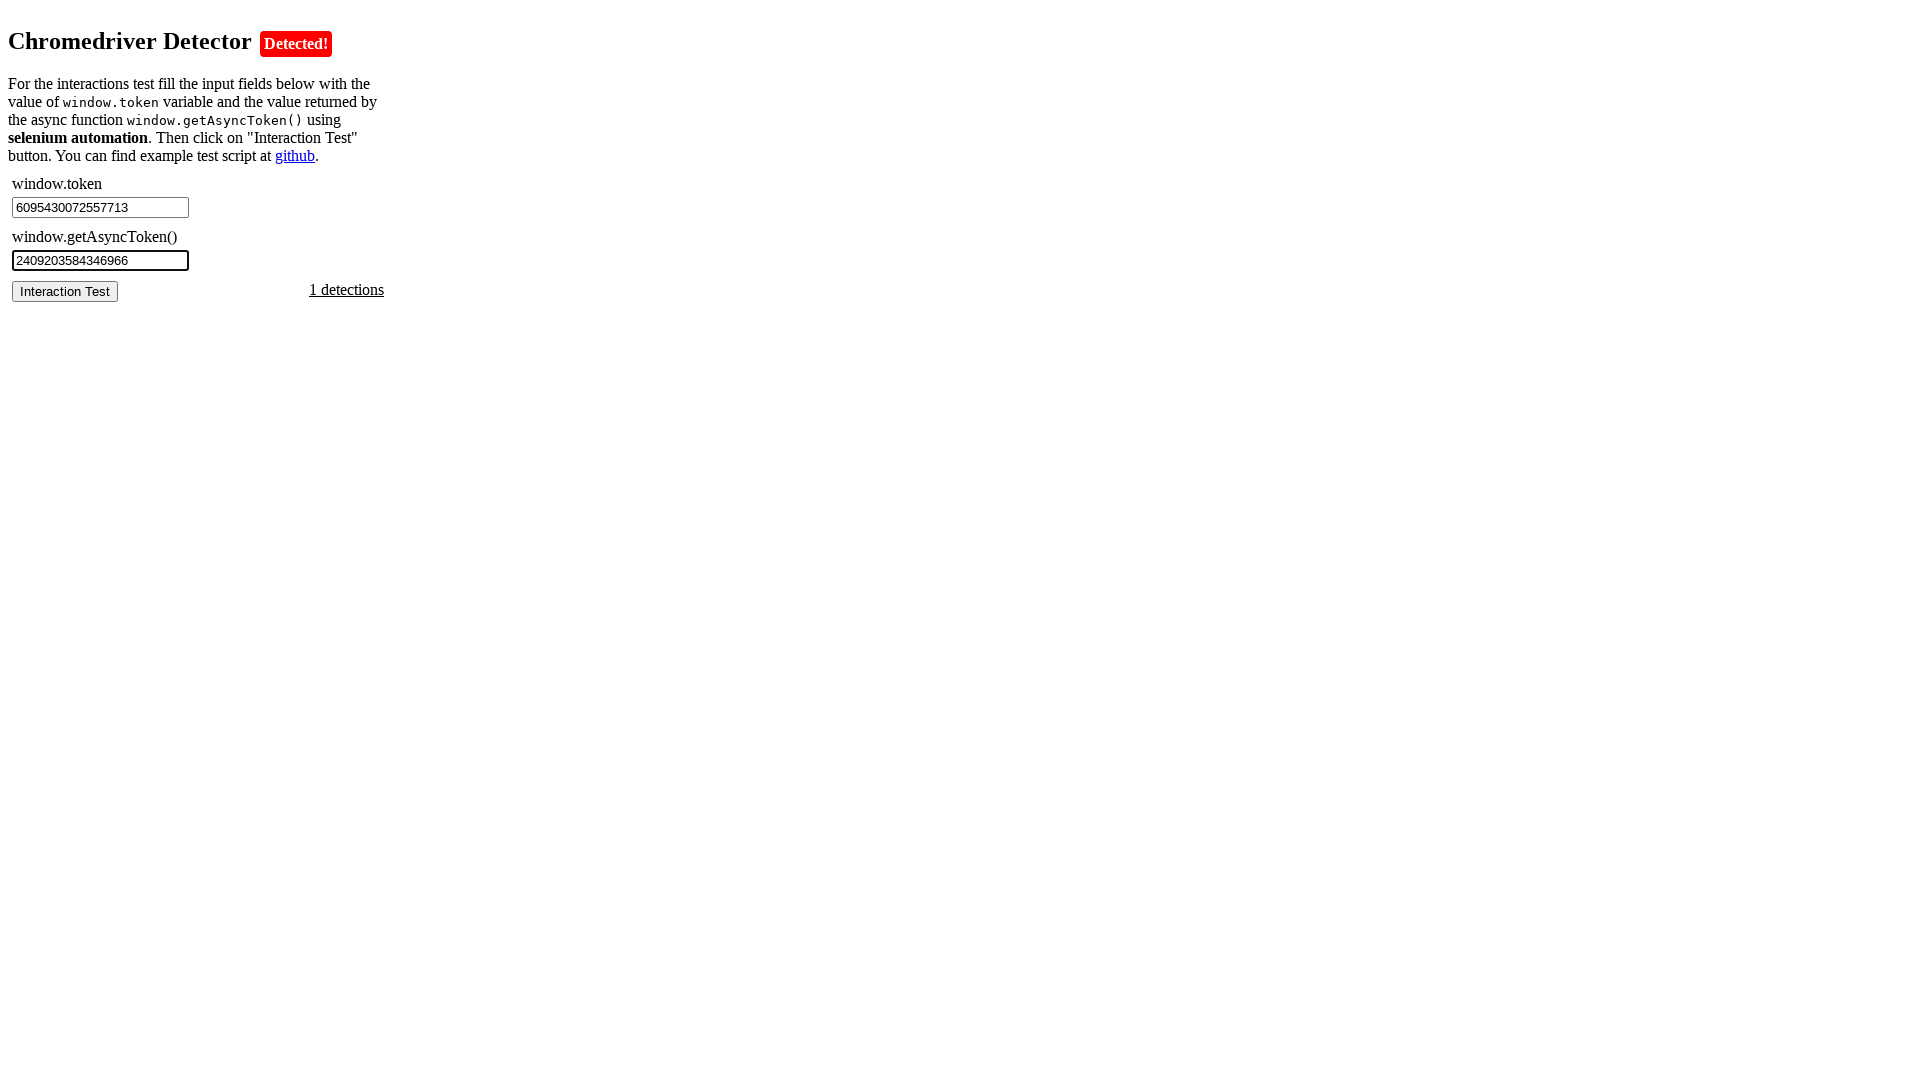

Clicked the test button to verify detection status at (65, 291) on #chromedriver-test
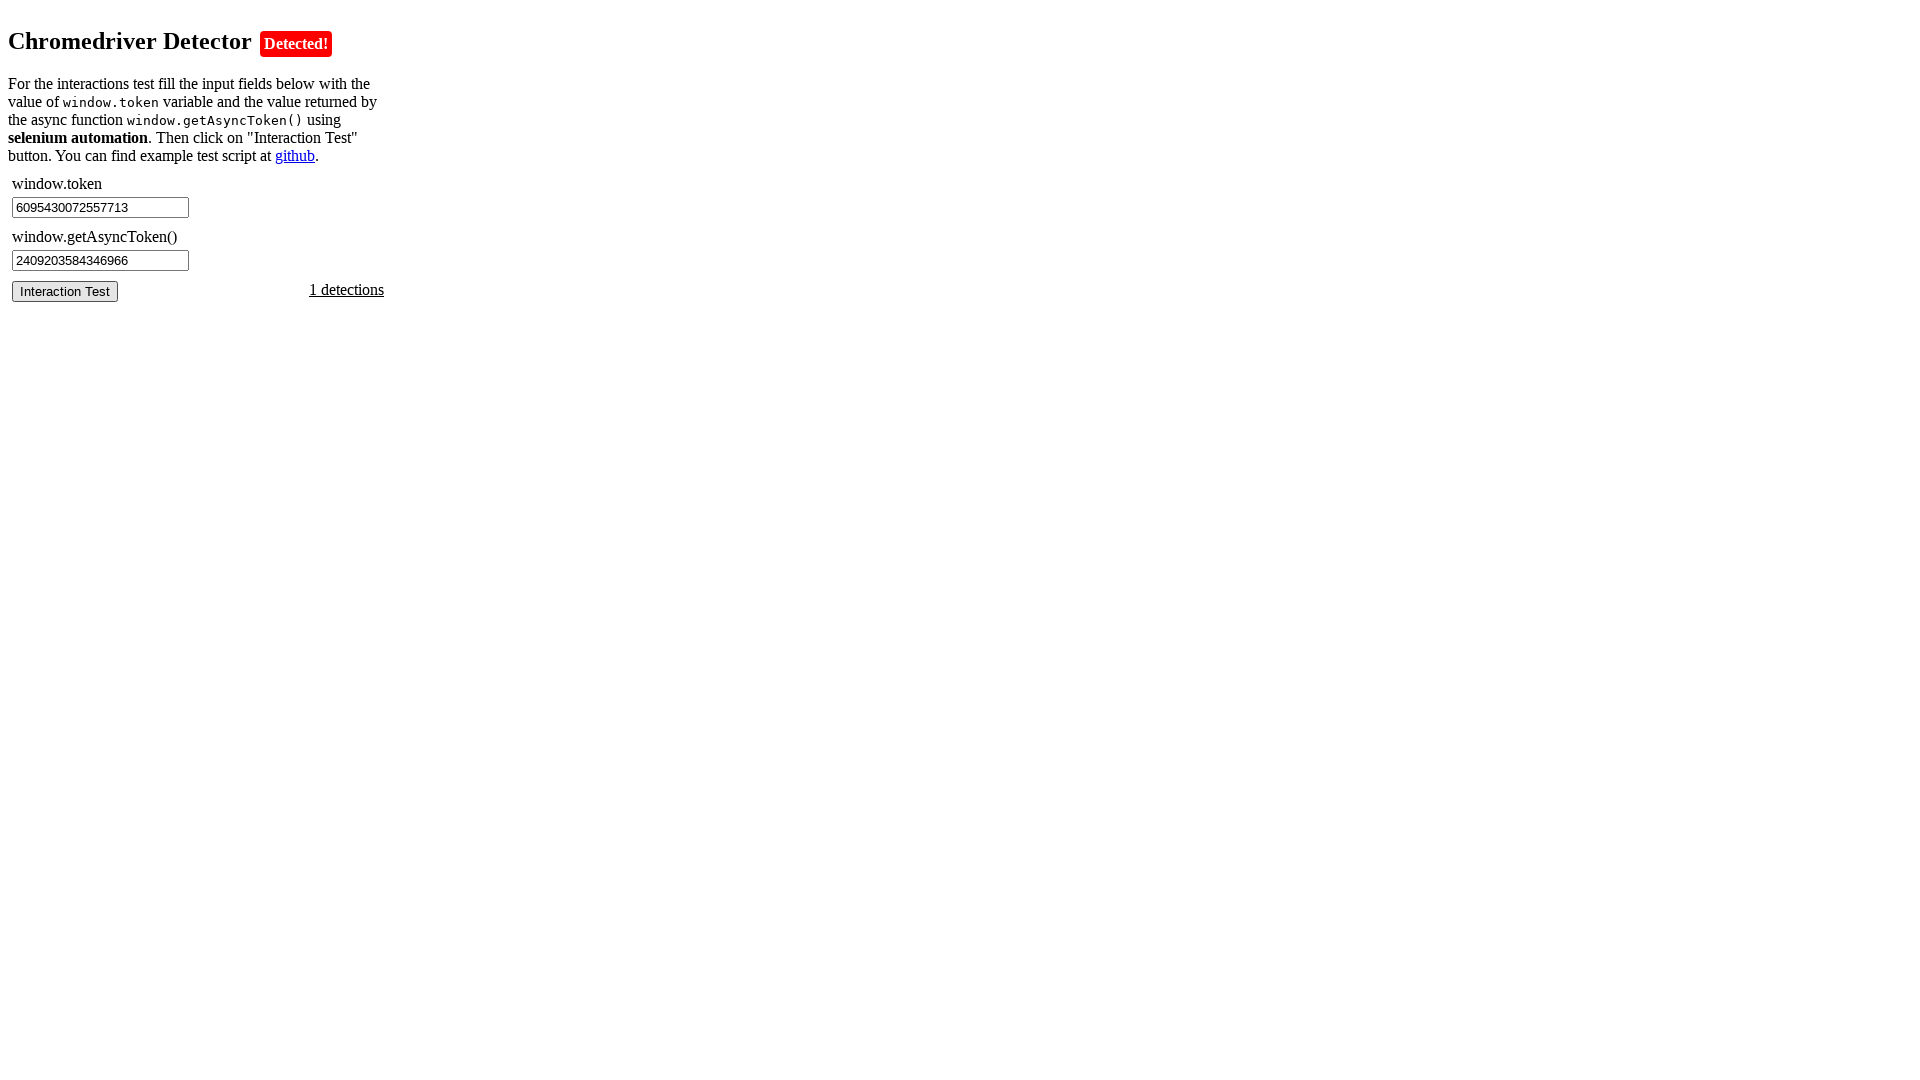

Waited 5 seconds for test to complete
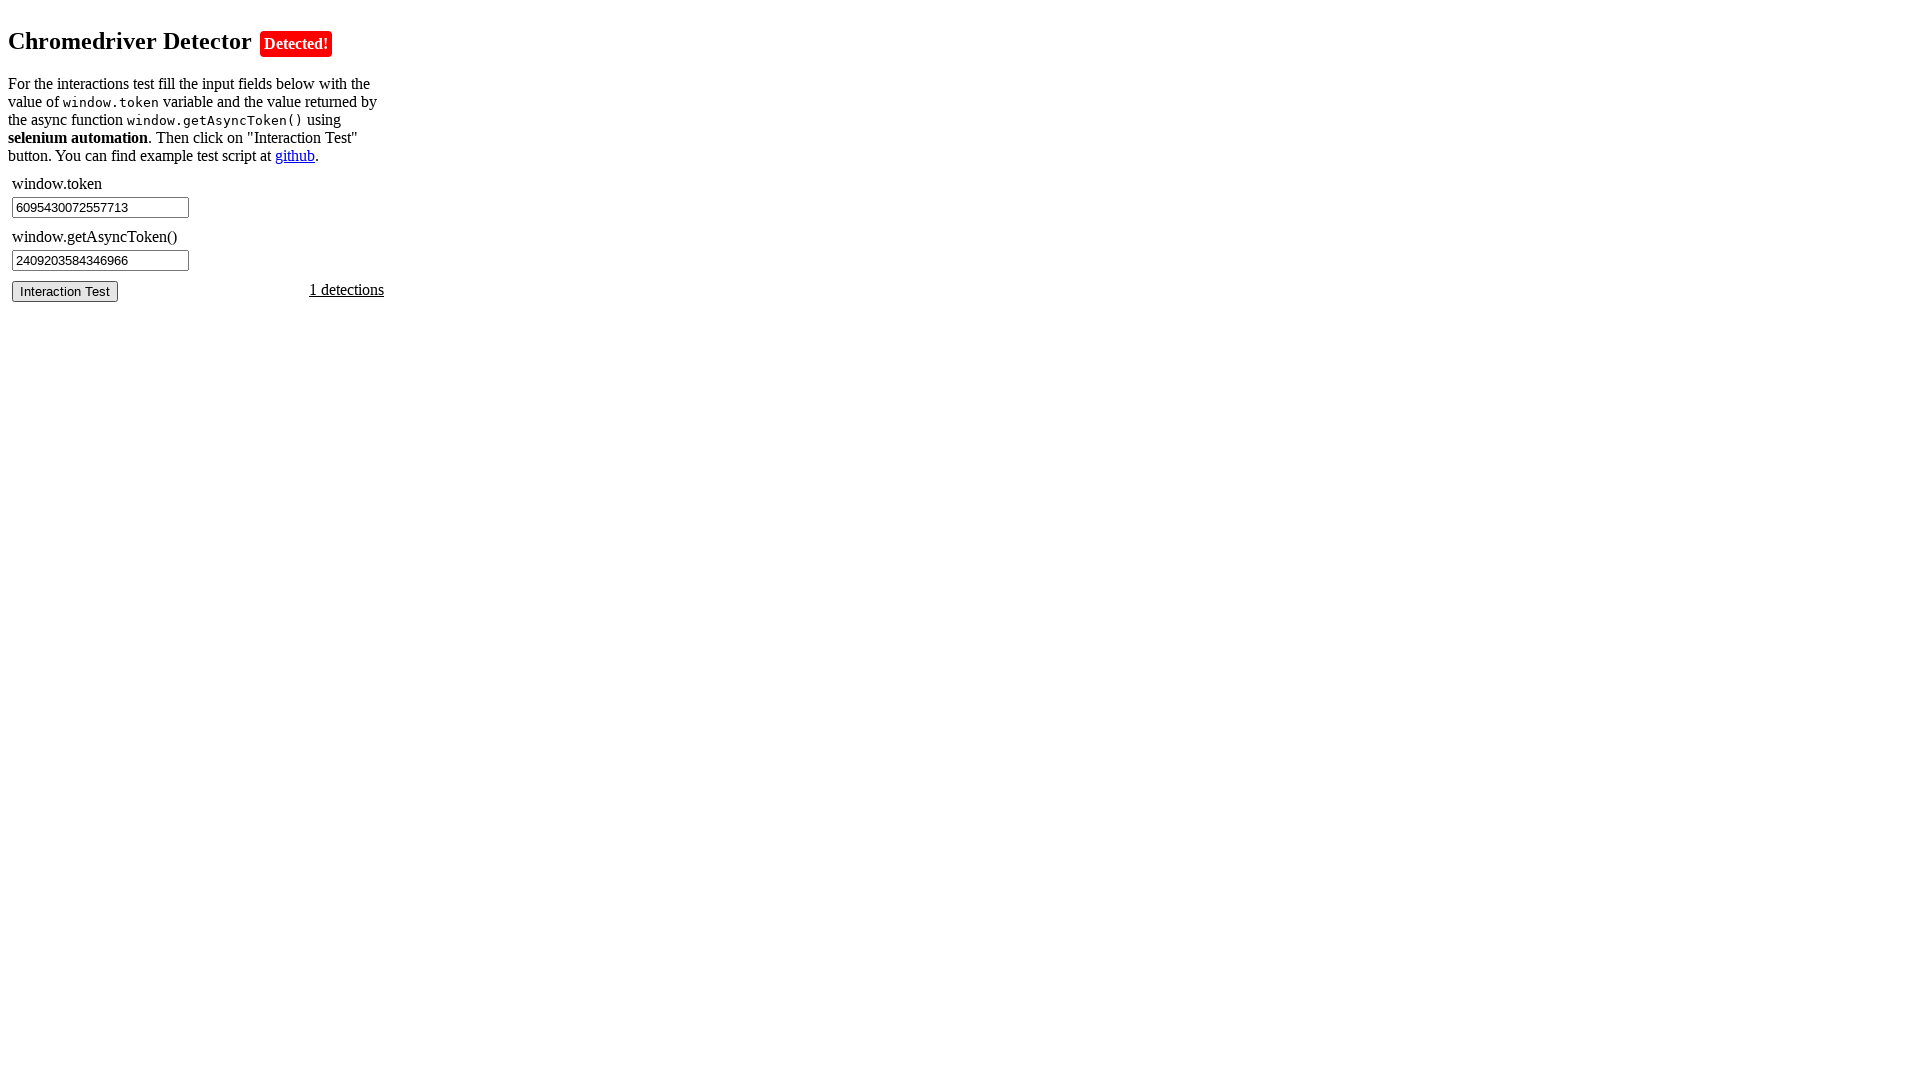

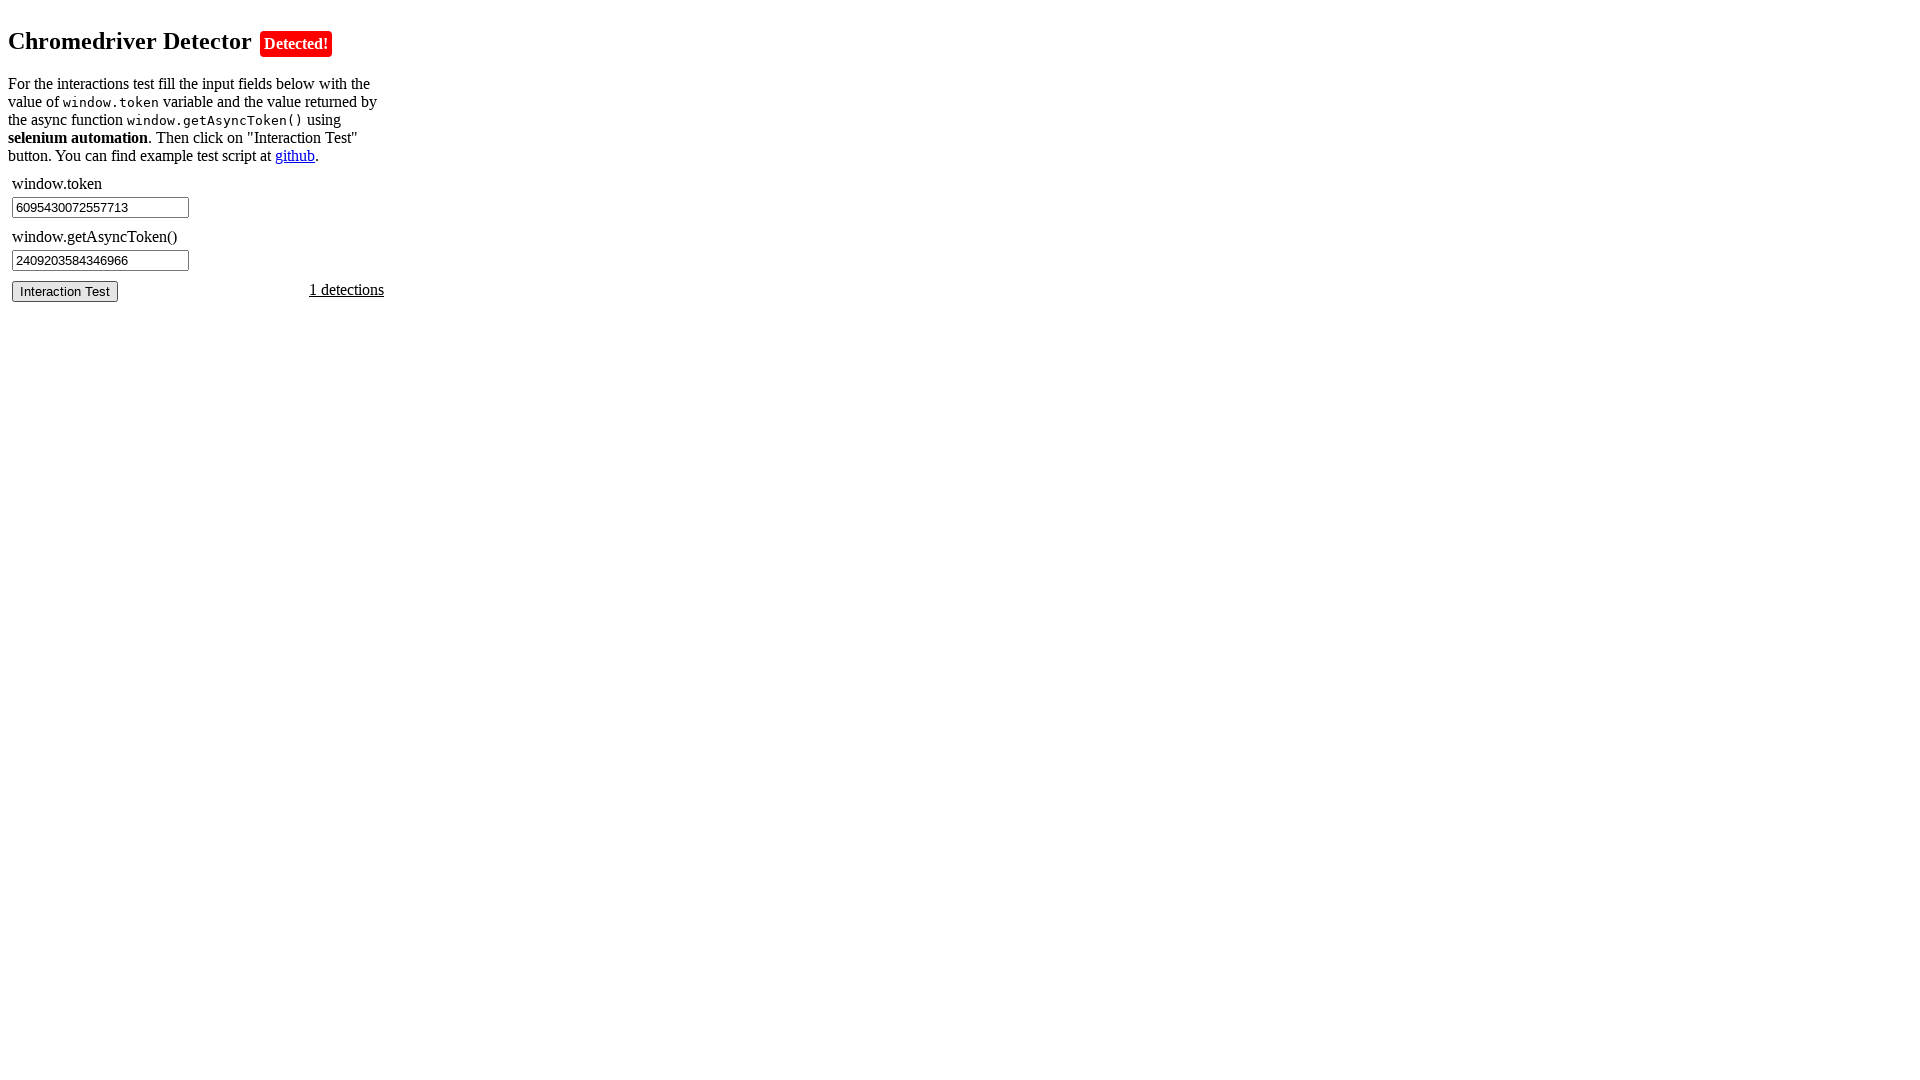